Clicks a button identified by multiple CSS classes

Starting URL: http://uitestingplayground.com/classattr

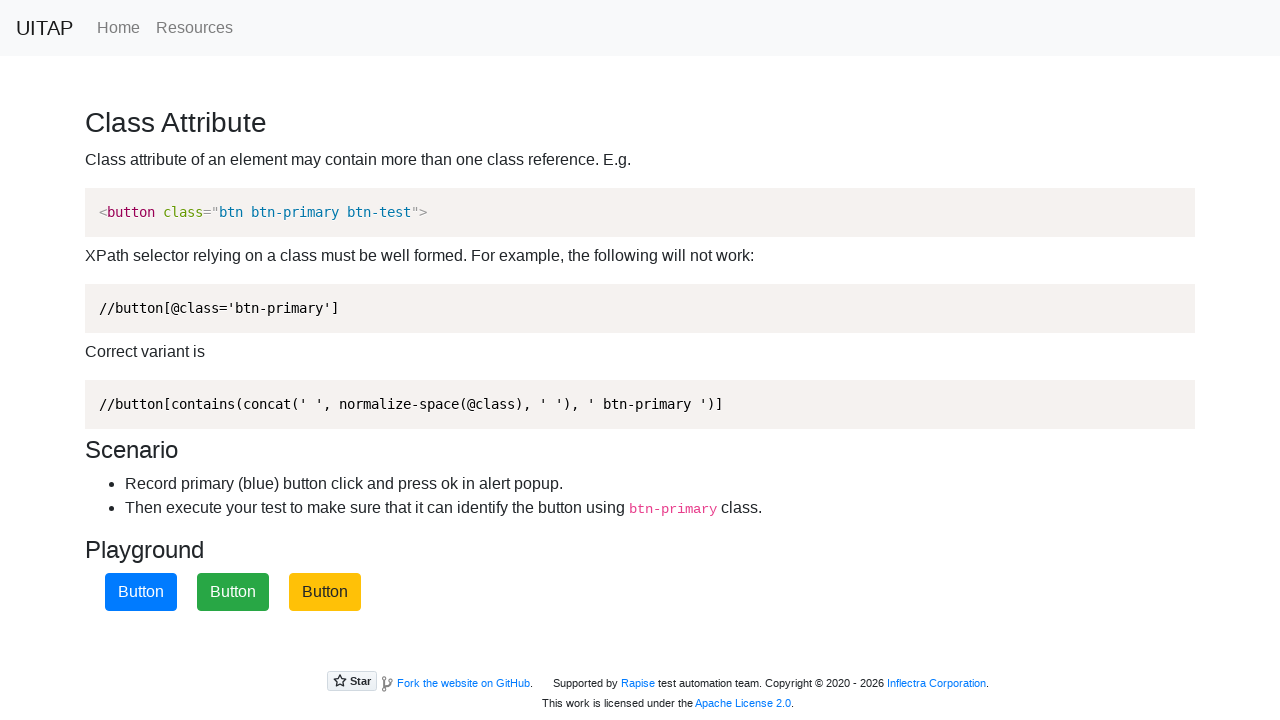

Clicked button identified by multiple CSS classes (btn, btn-primary, btn-test) at (141, 592) on button.btn.btn-primary.btn-test
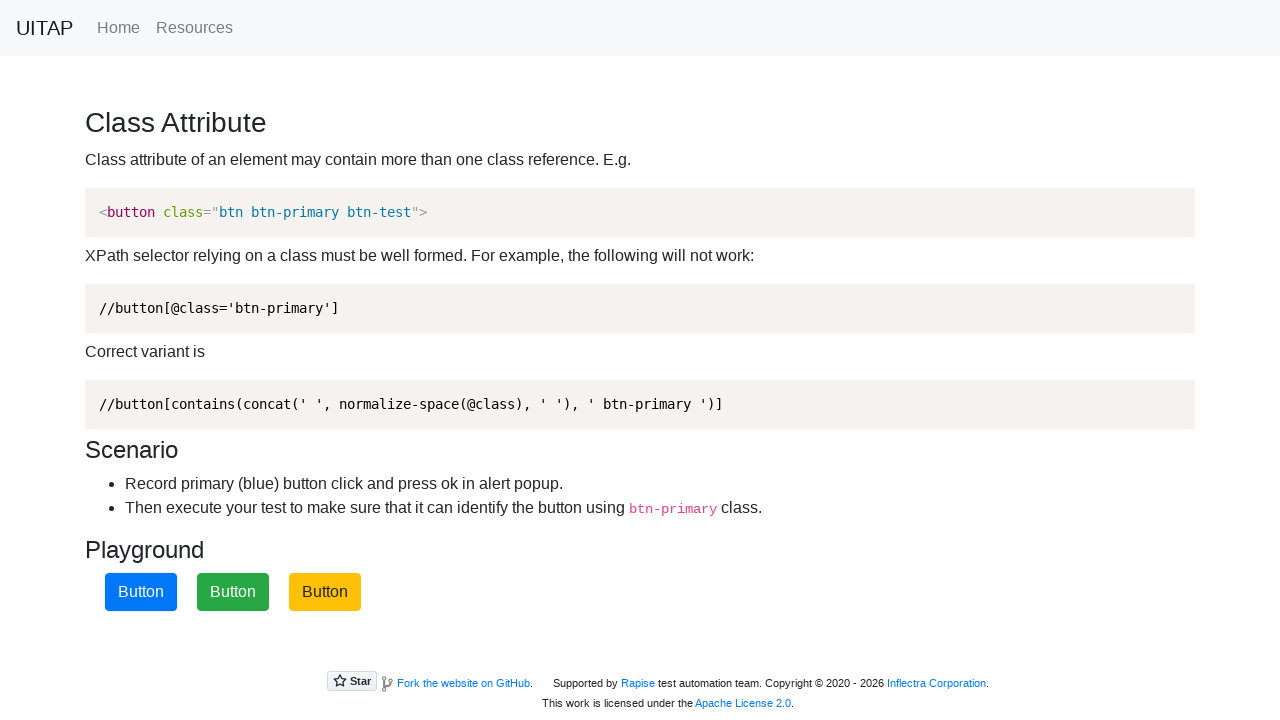

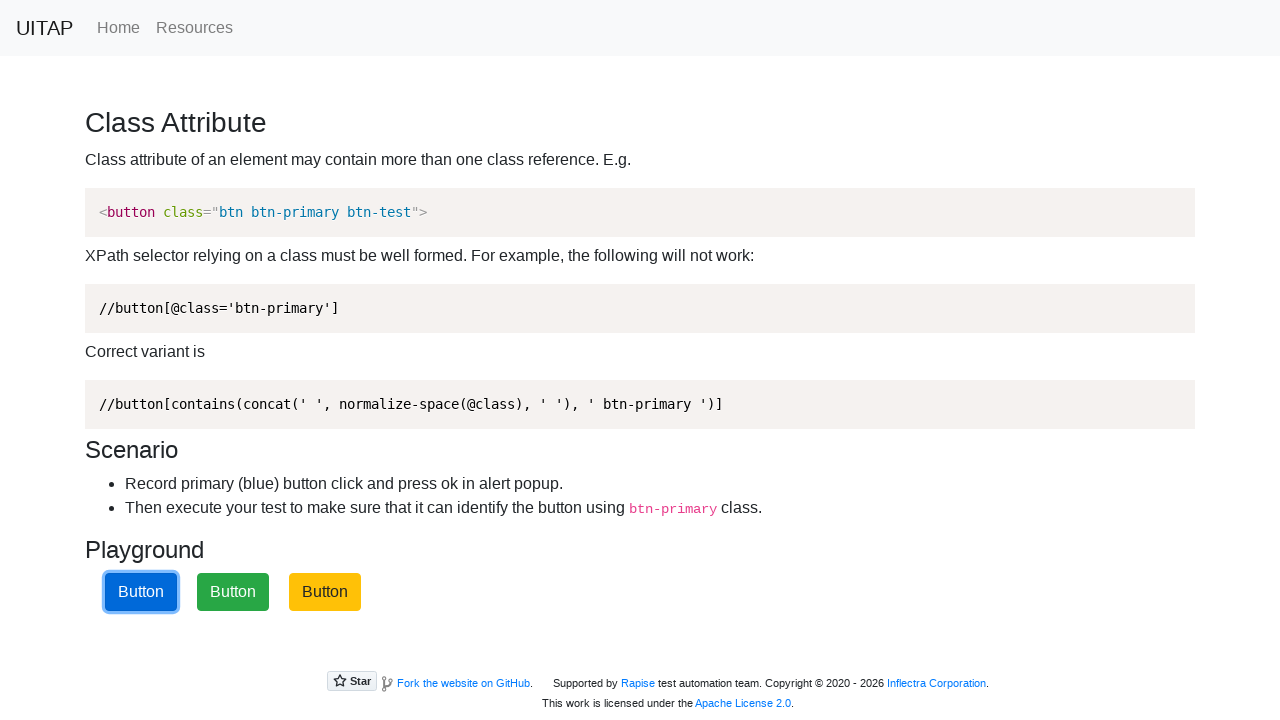